Tests the search functionality on TCAS course website by entering a search query for engineering programs, submitting the search, waiting for results to appear, and then navigating to view details of the first search result.

Starting URL: https://course.mytcas.com

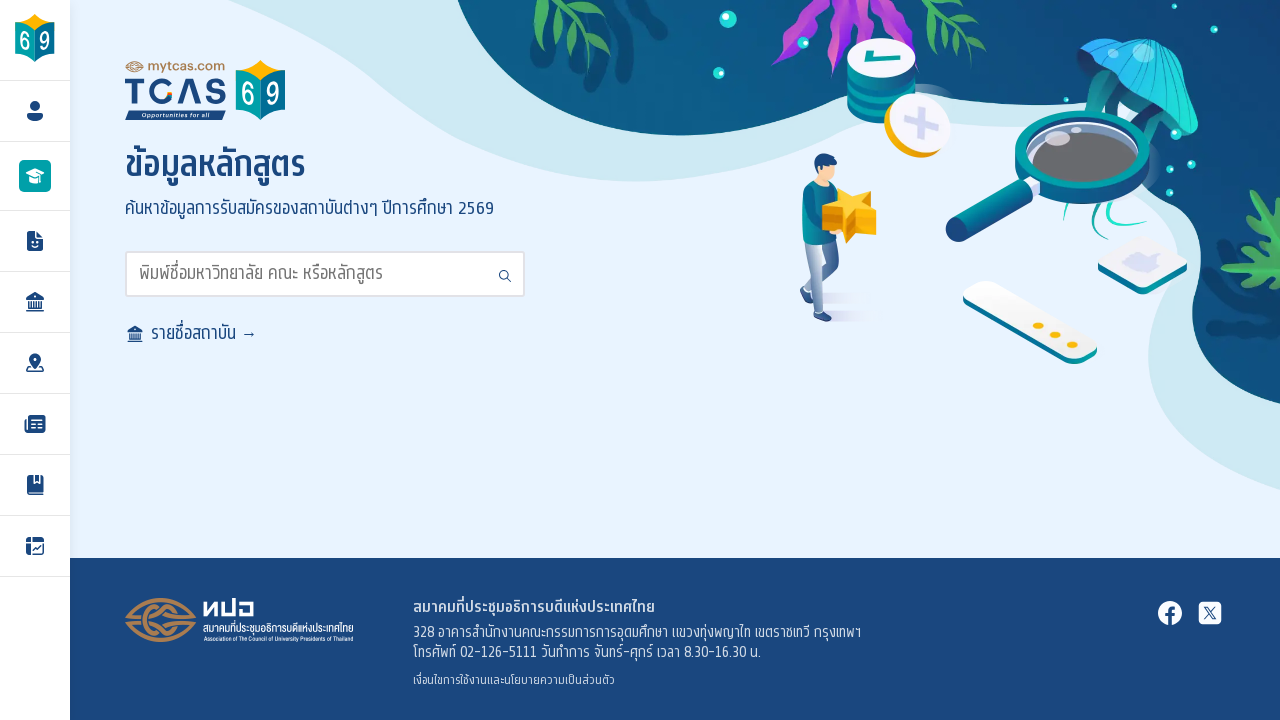

Search input field loaded
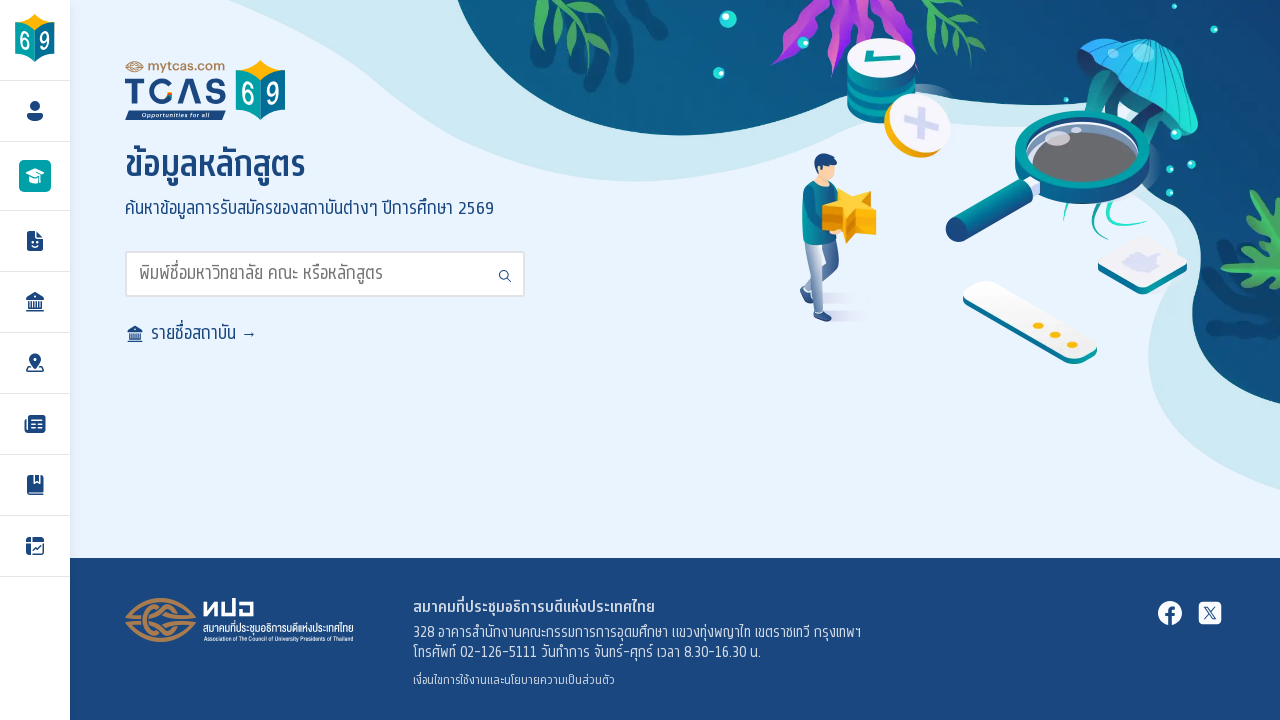

Cleared search input field on input#search
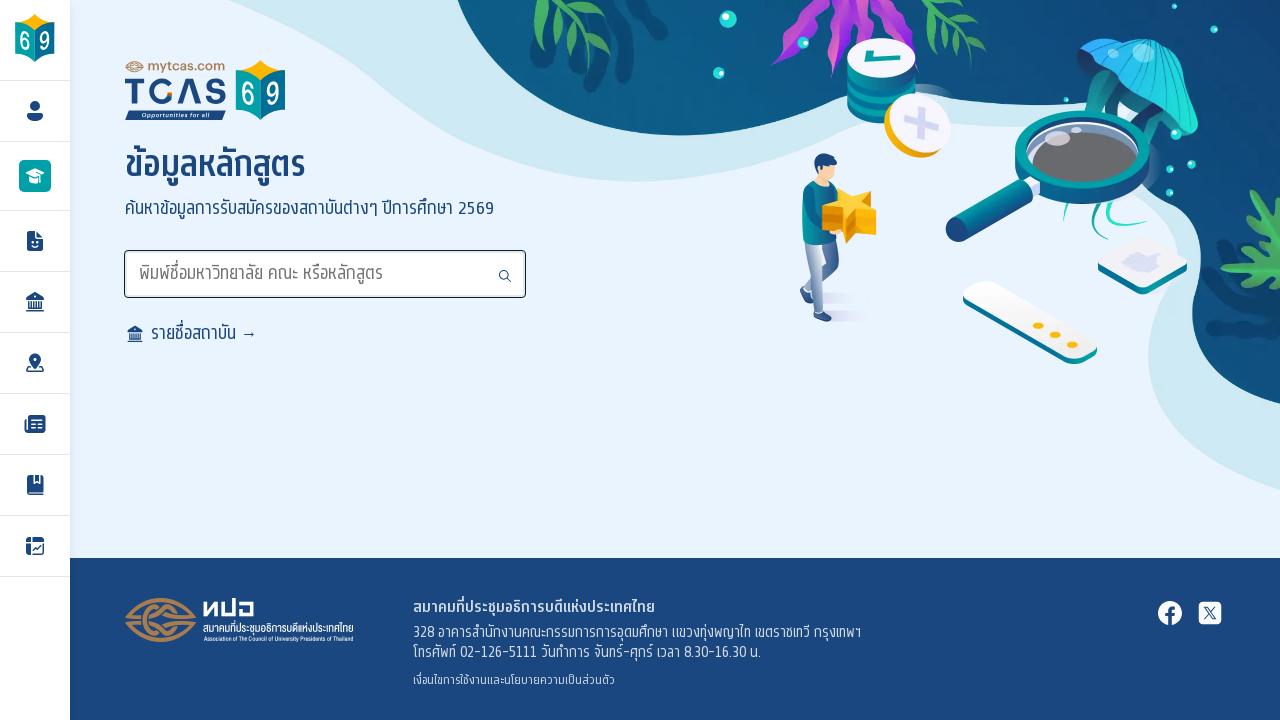

Typed engineering search query 'วิศวกรรมคอมพิวเตอร์' into search field on input#search
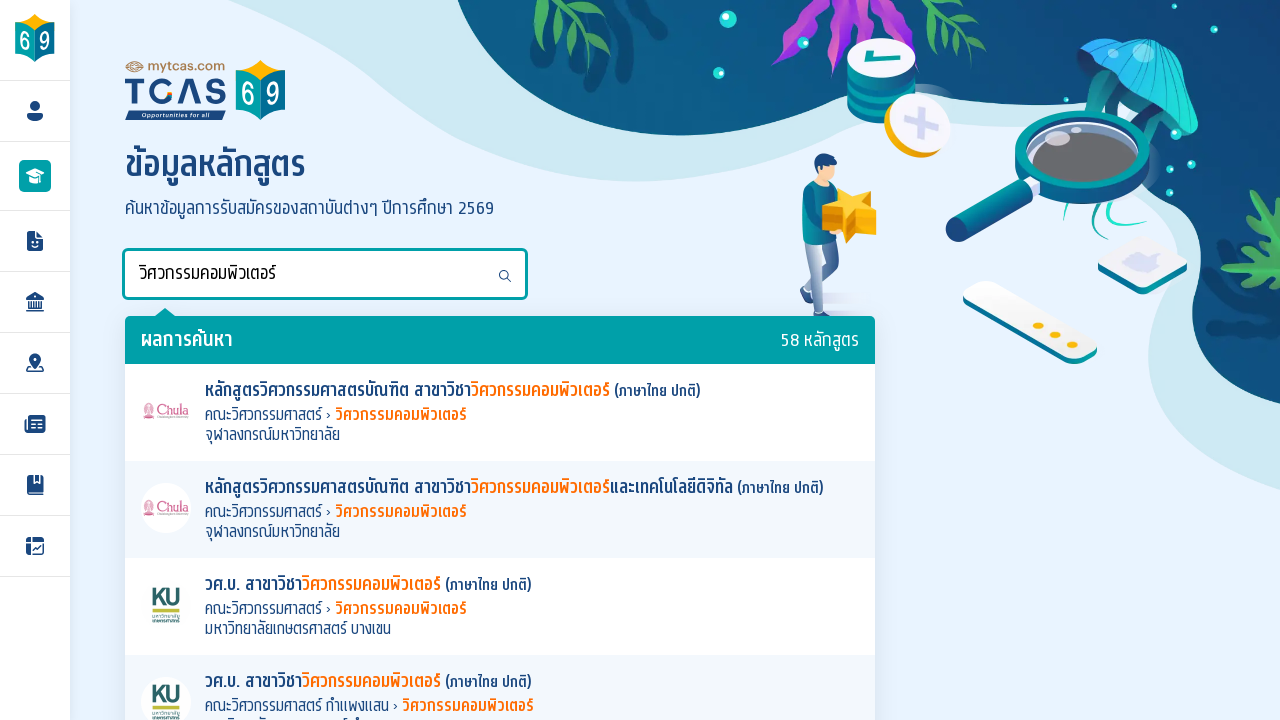

Pressed Enter to submit search
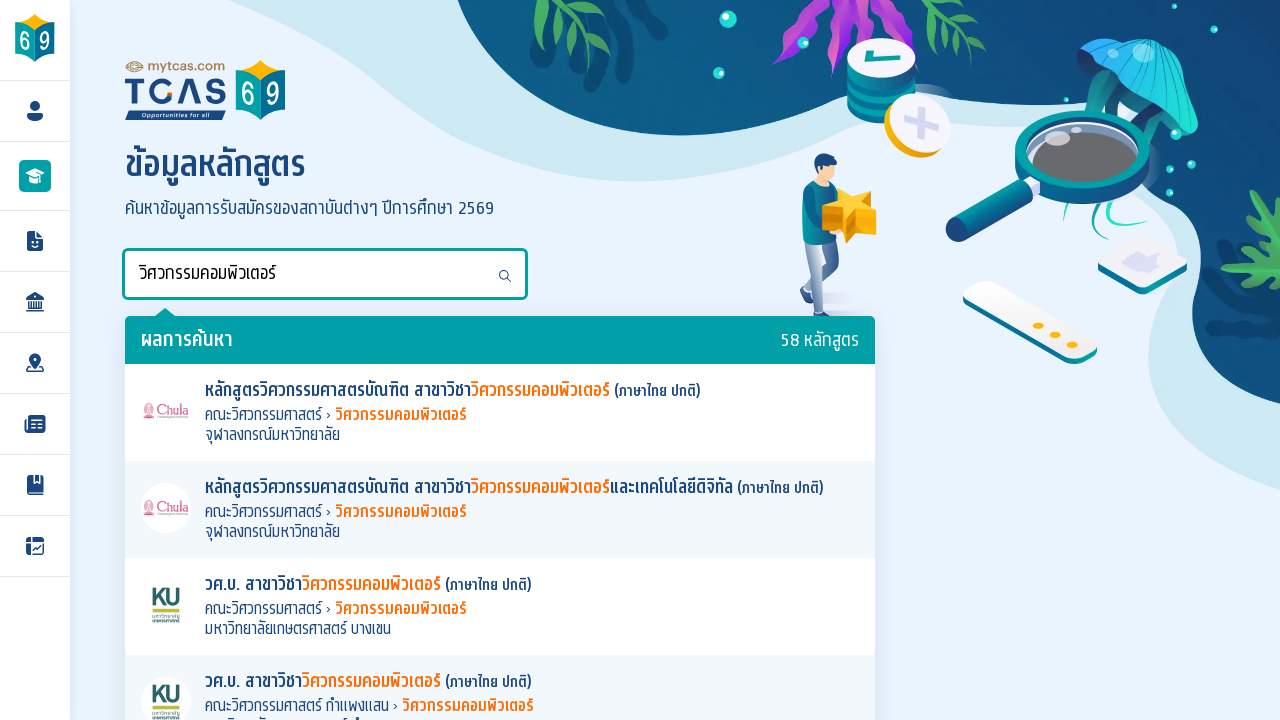

Search results appeared on page
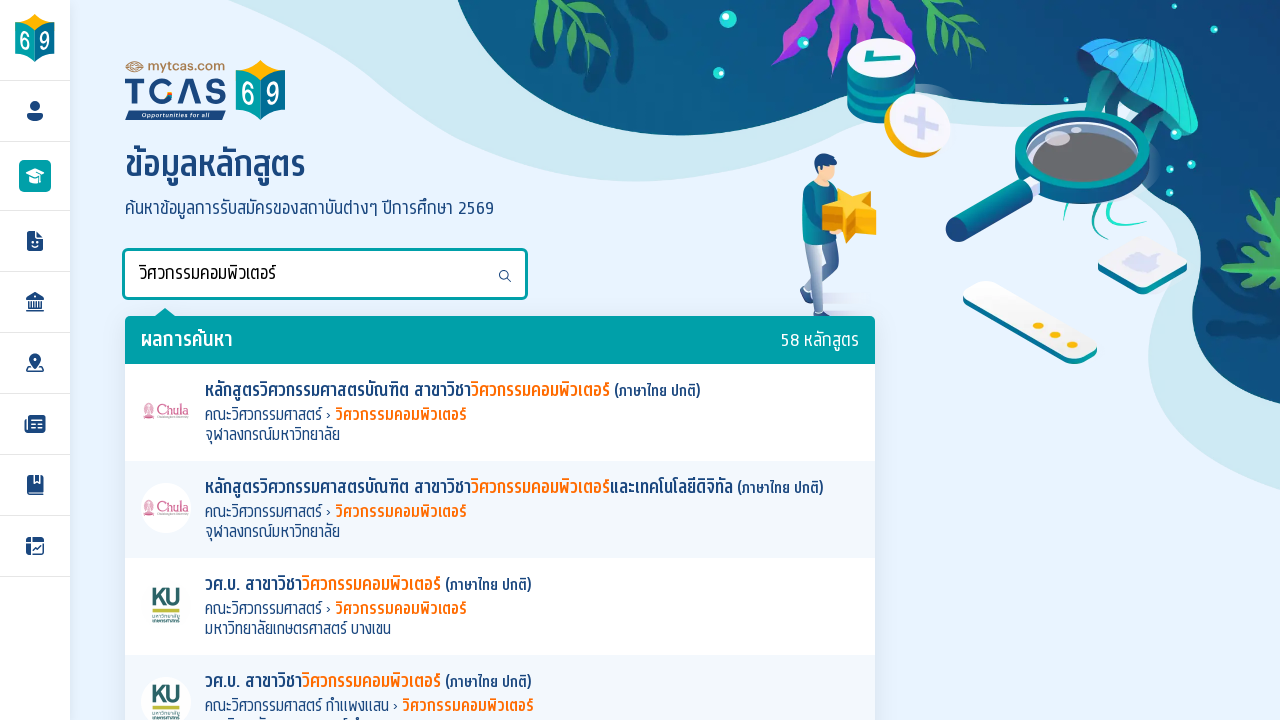

Clicked on first search result to view program details at (500, 412) on .t-programs li a >> nth=0
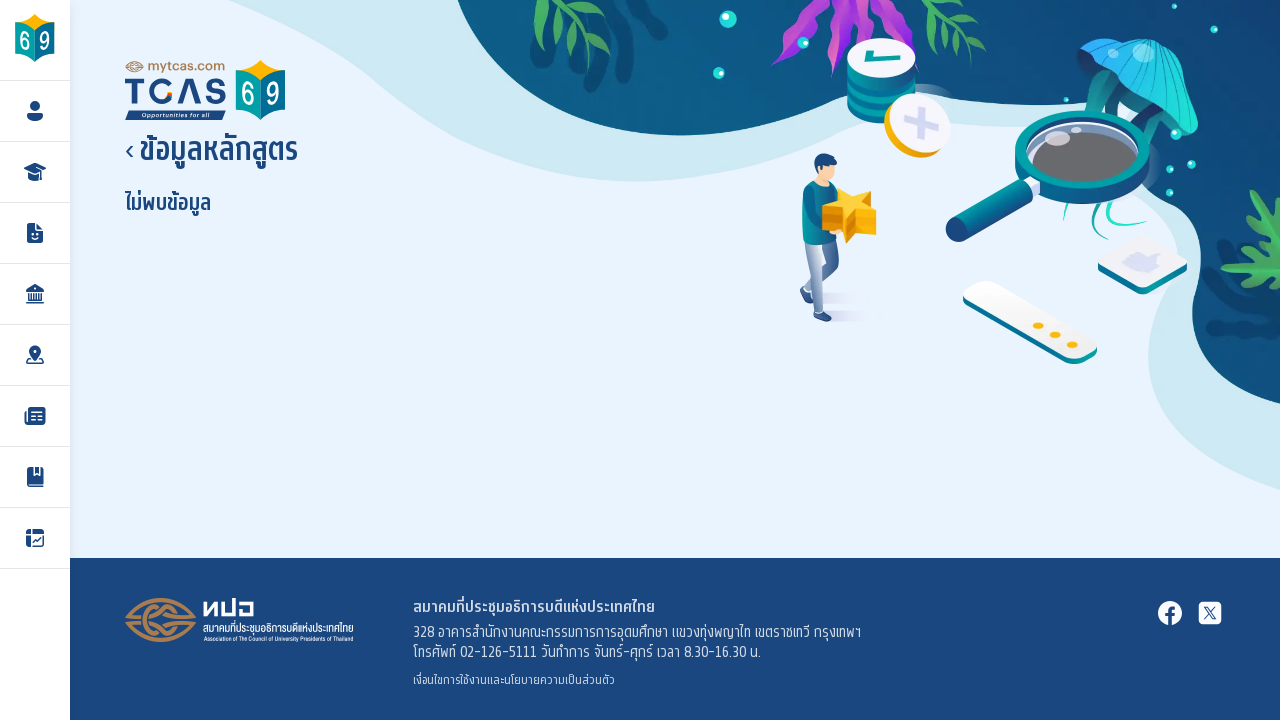

Program details page loaded with description content
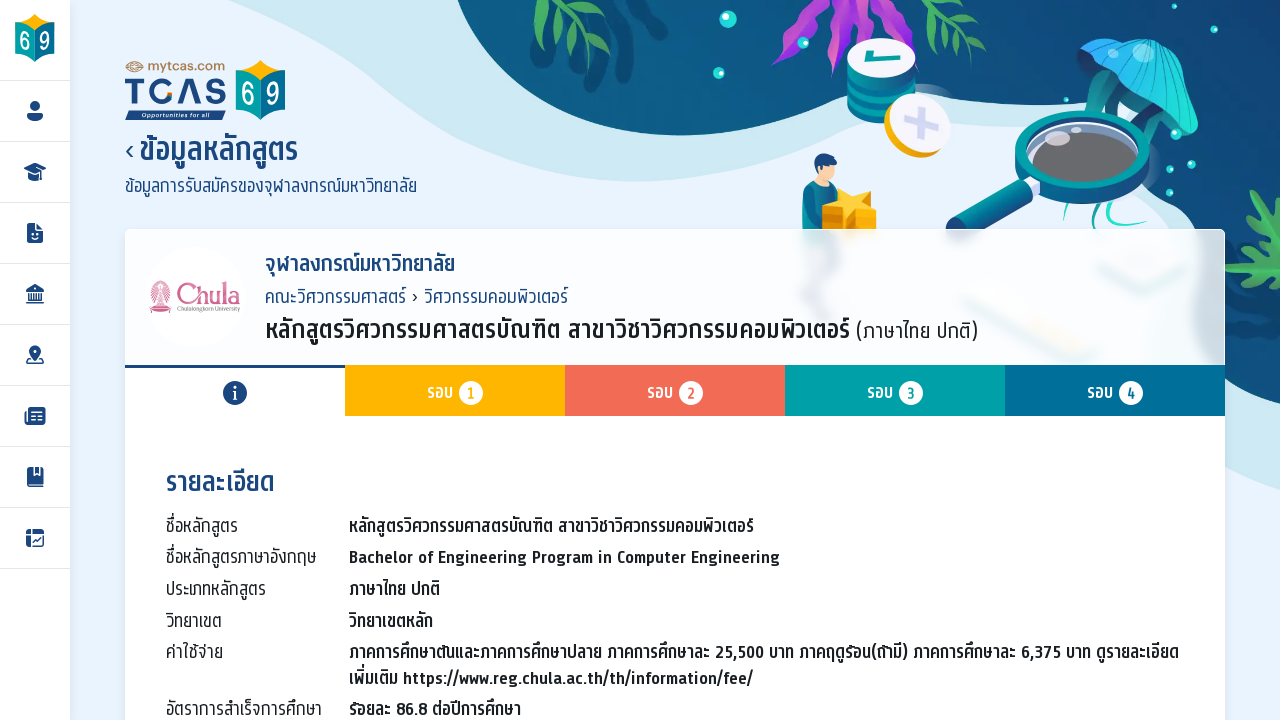

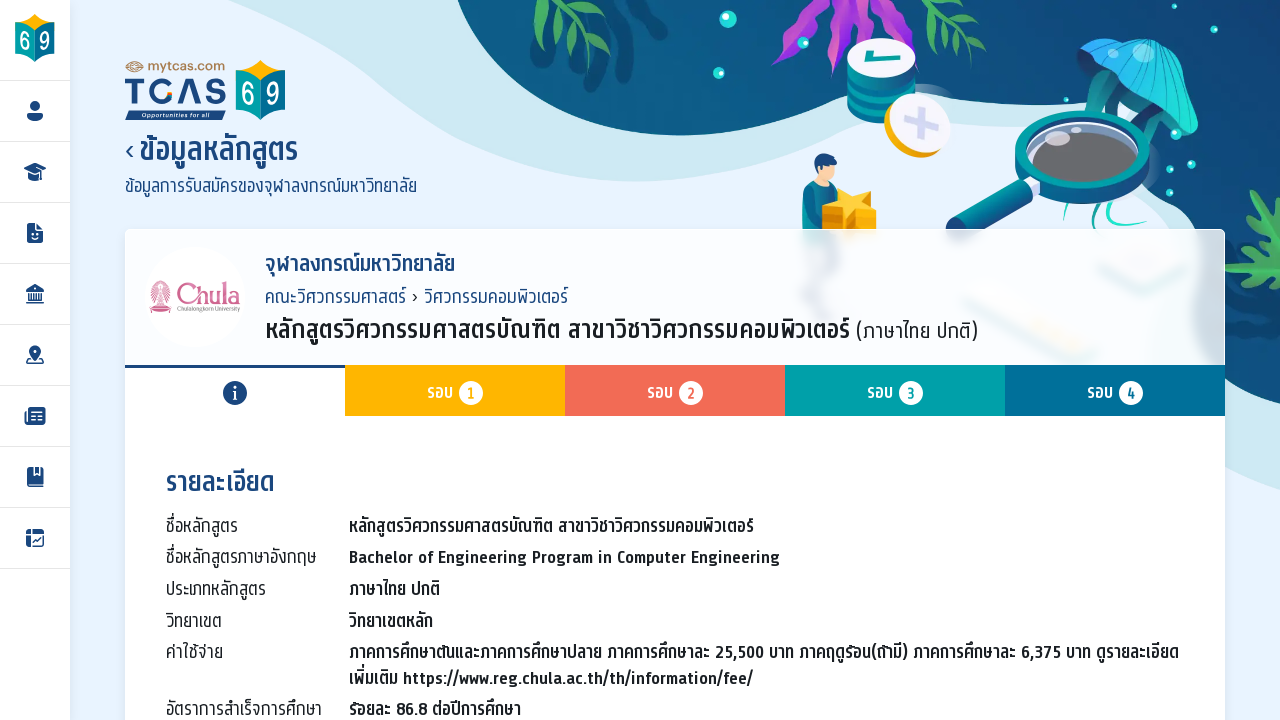